Tests file upload functionality by selecting a file using the file input element on a demo upload page.

Starting URL: https://the-internet.herokuapp.com/upload

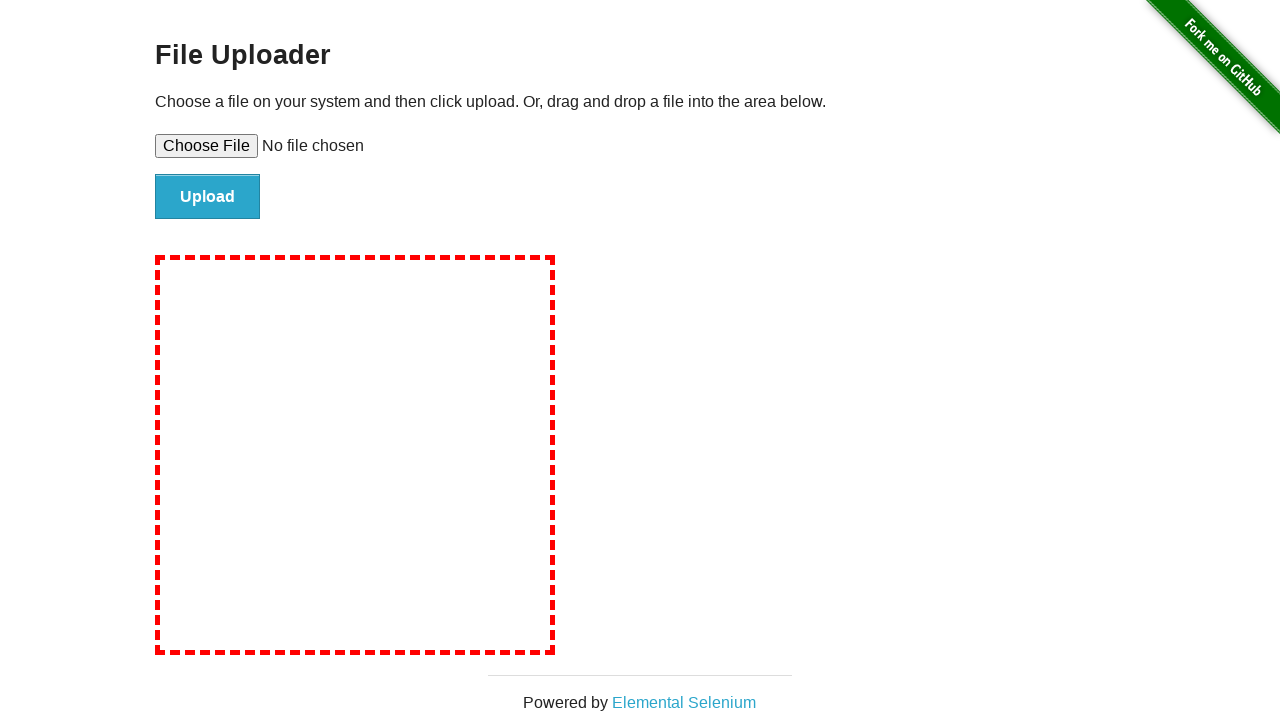

Created temporary test file for upload
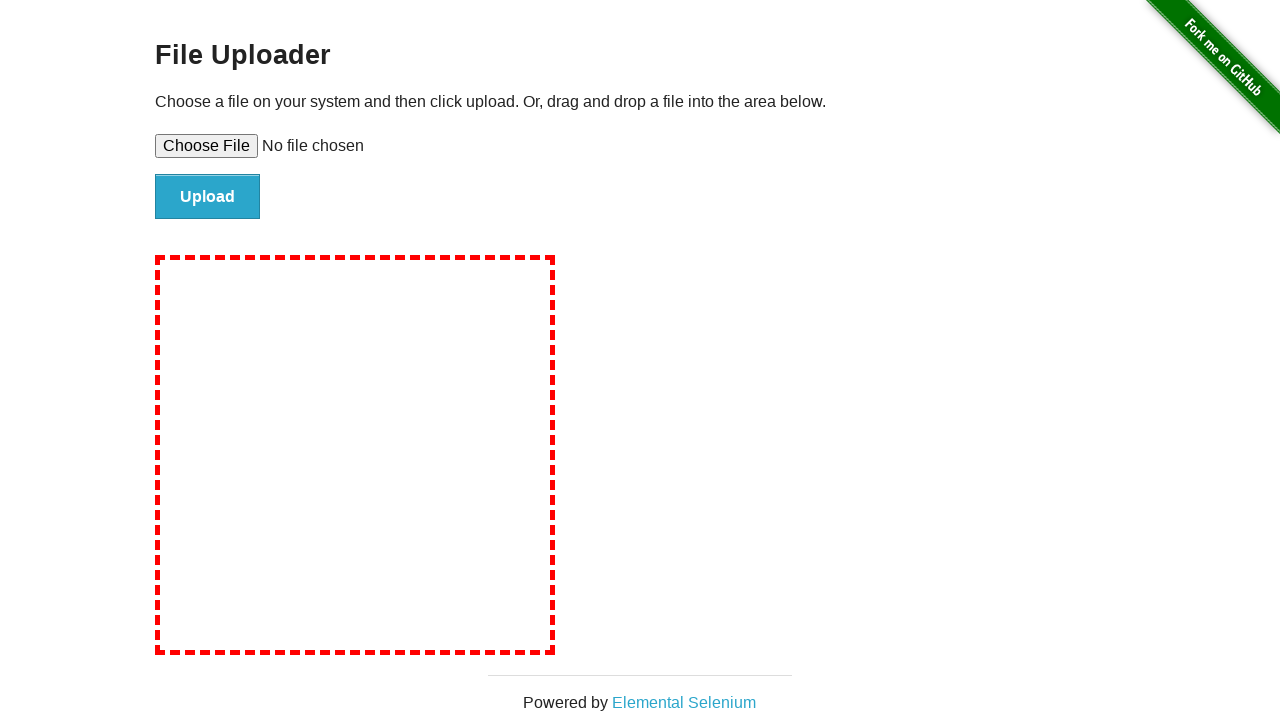

Set file input with temporary test file
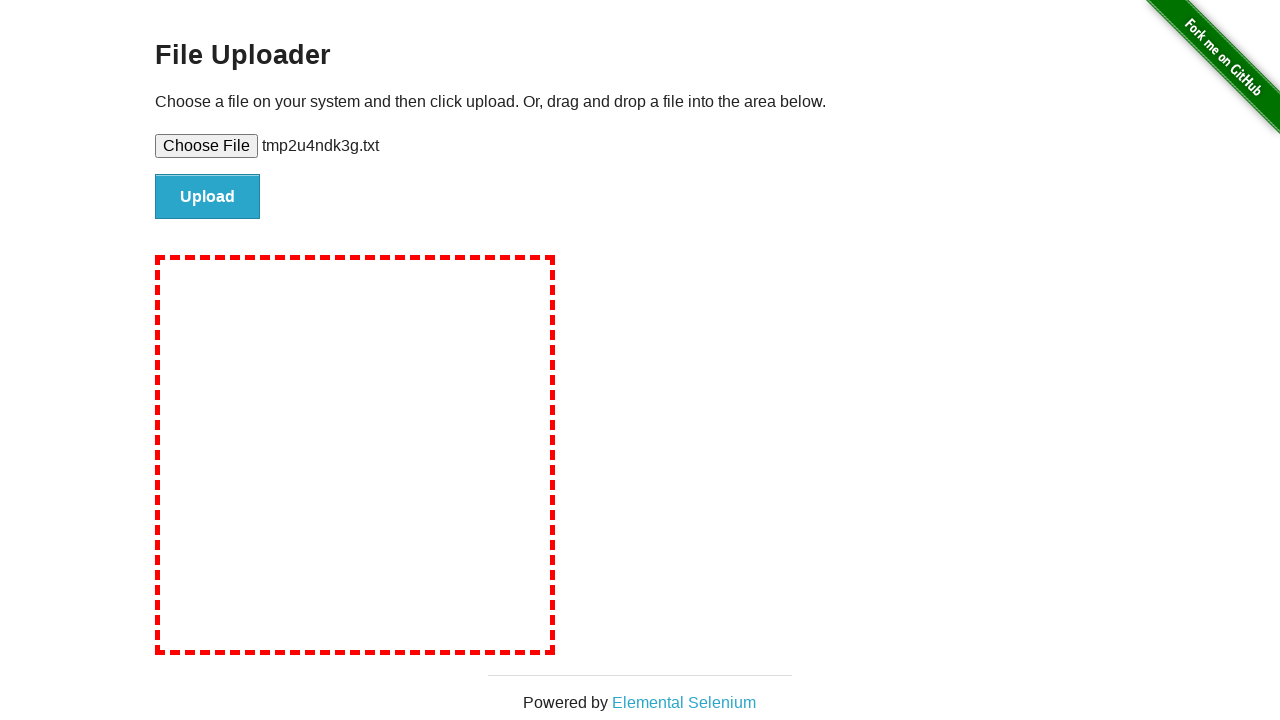

Cleaned up temporary test file
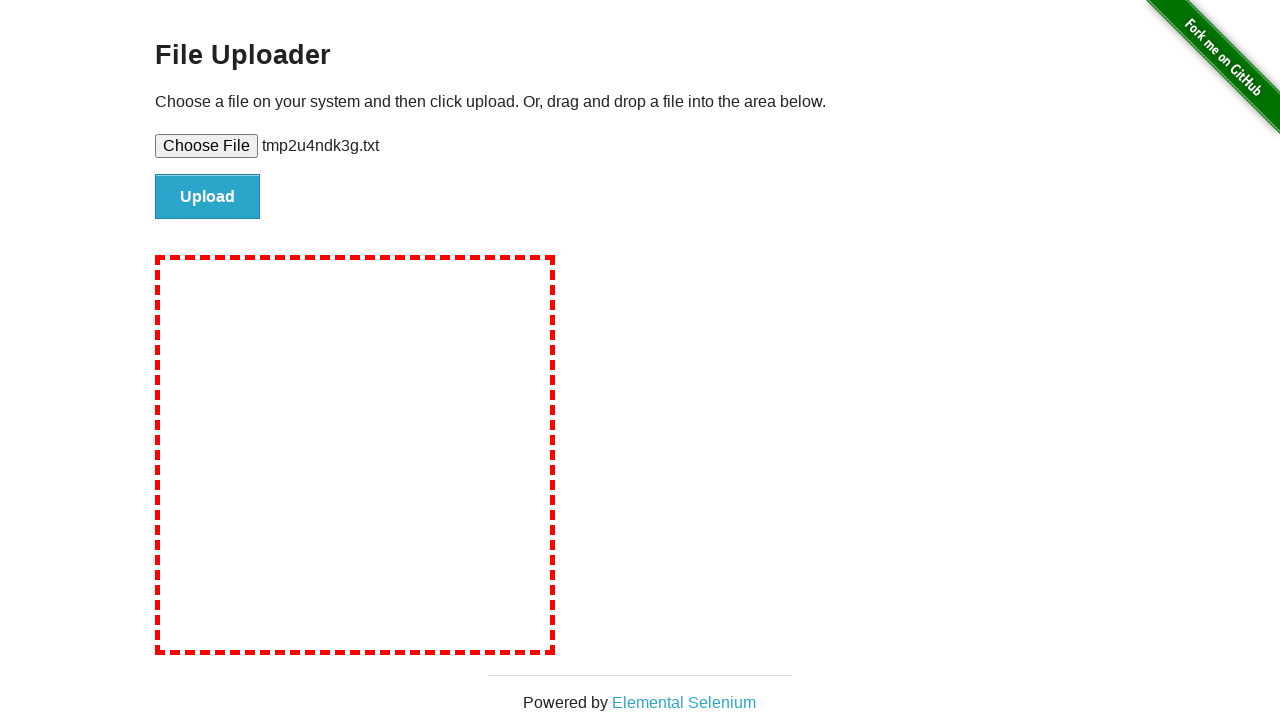

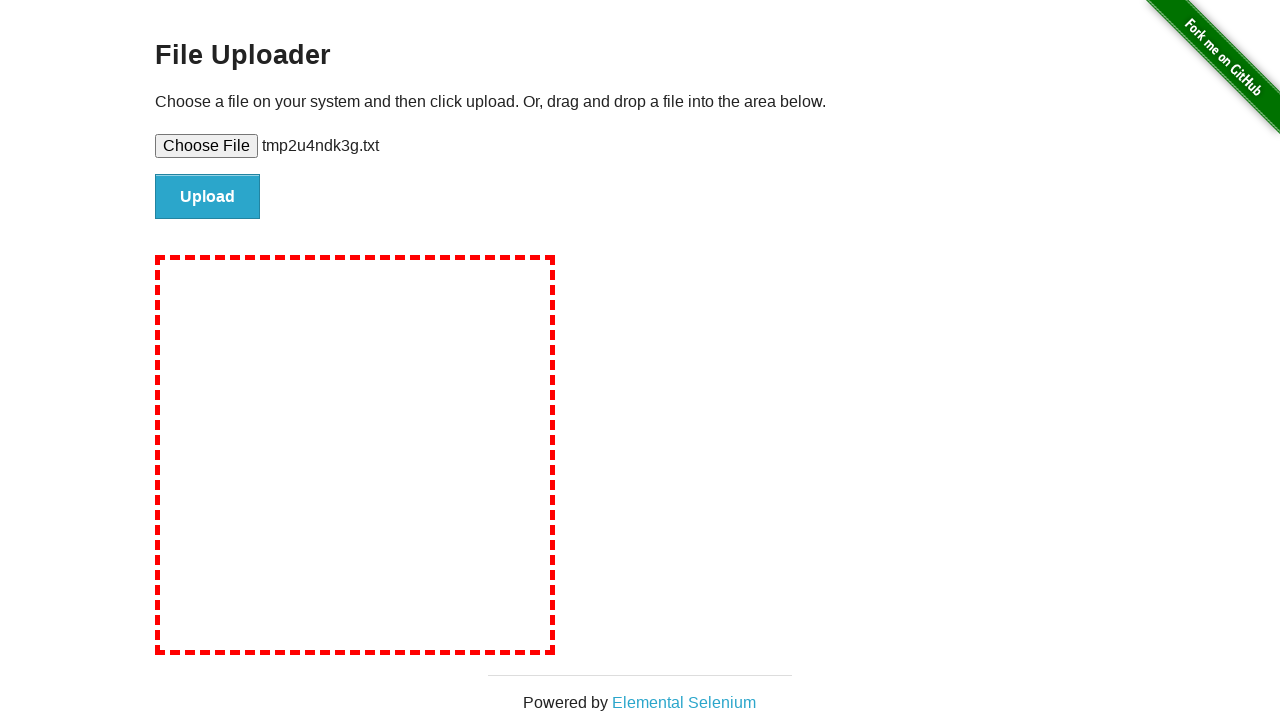